Tests a form that requires calculating the sum of two displayed numbers and selecting the result from a dropdown menu

Starting URL: http://suninjuly.github.io/selects1.html

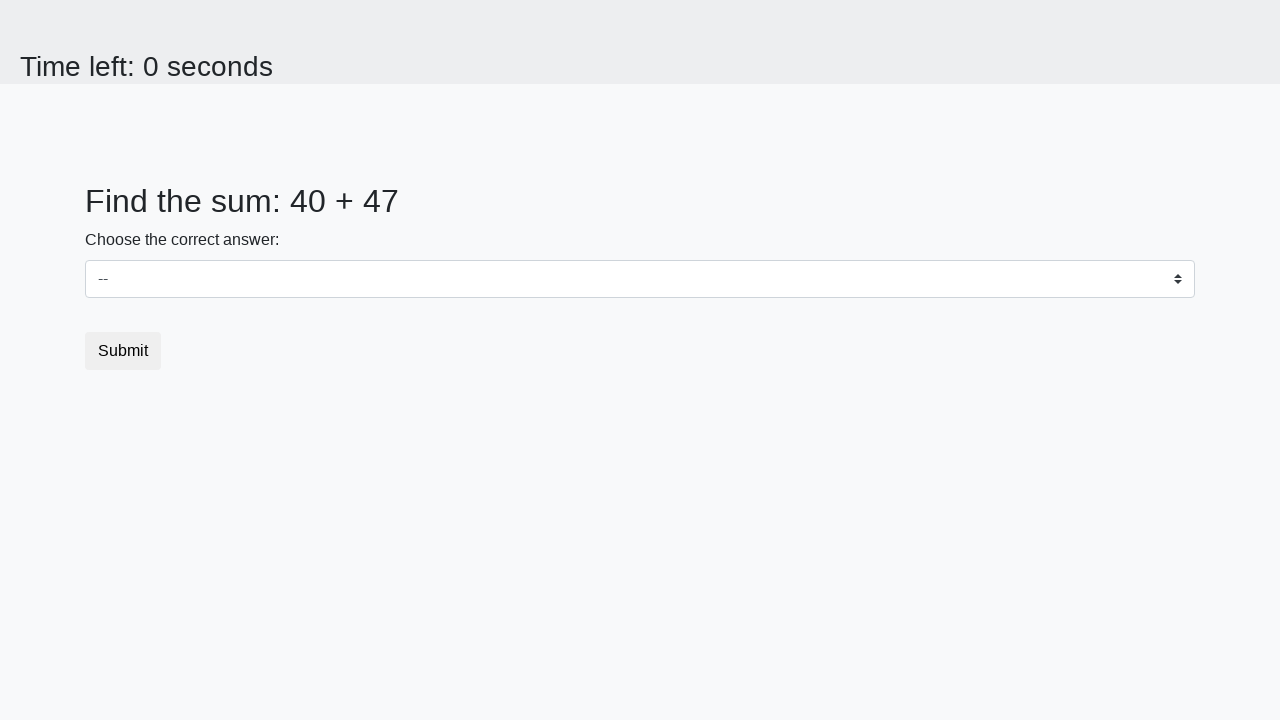

Retrieved first number from #num1 element
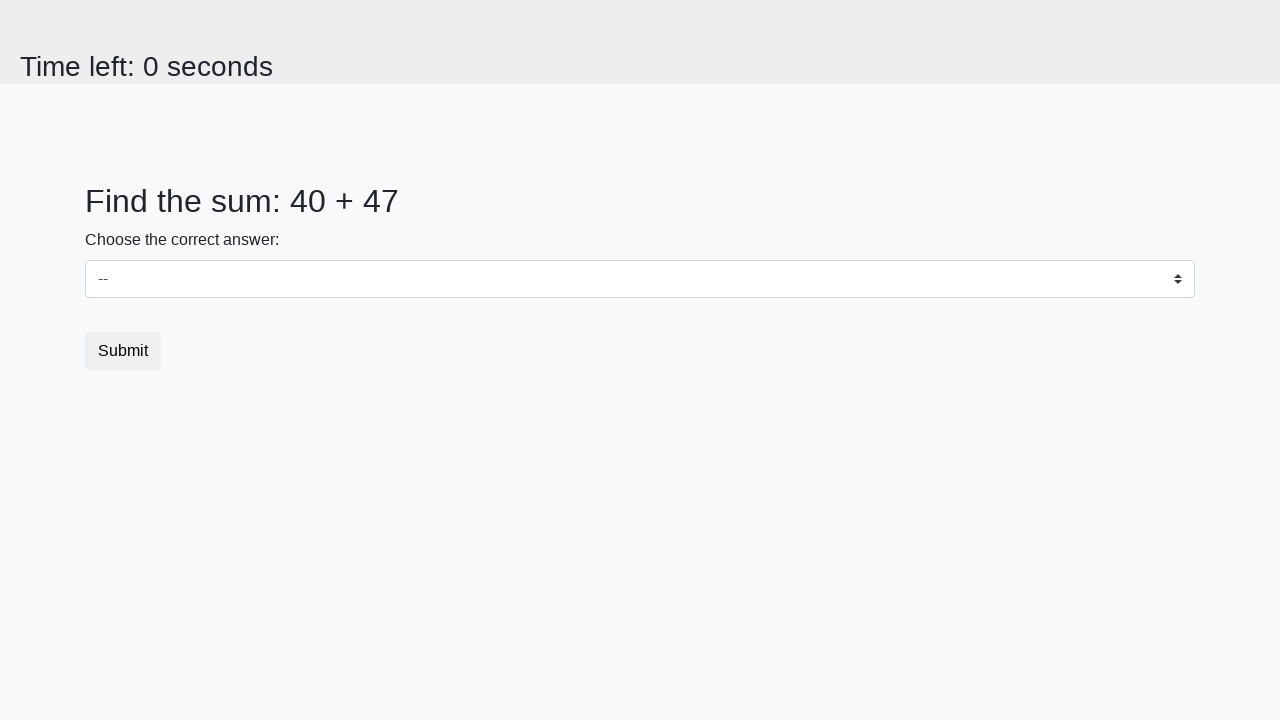

Retrieved second number from #num2 element
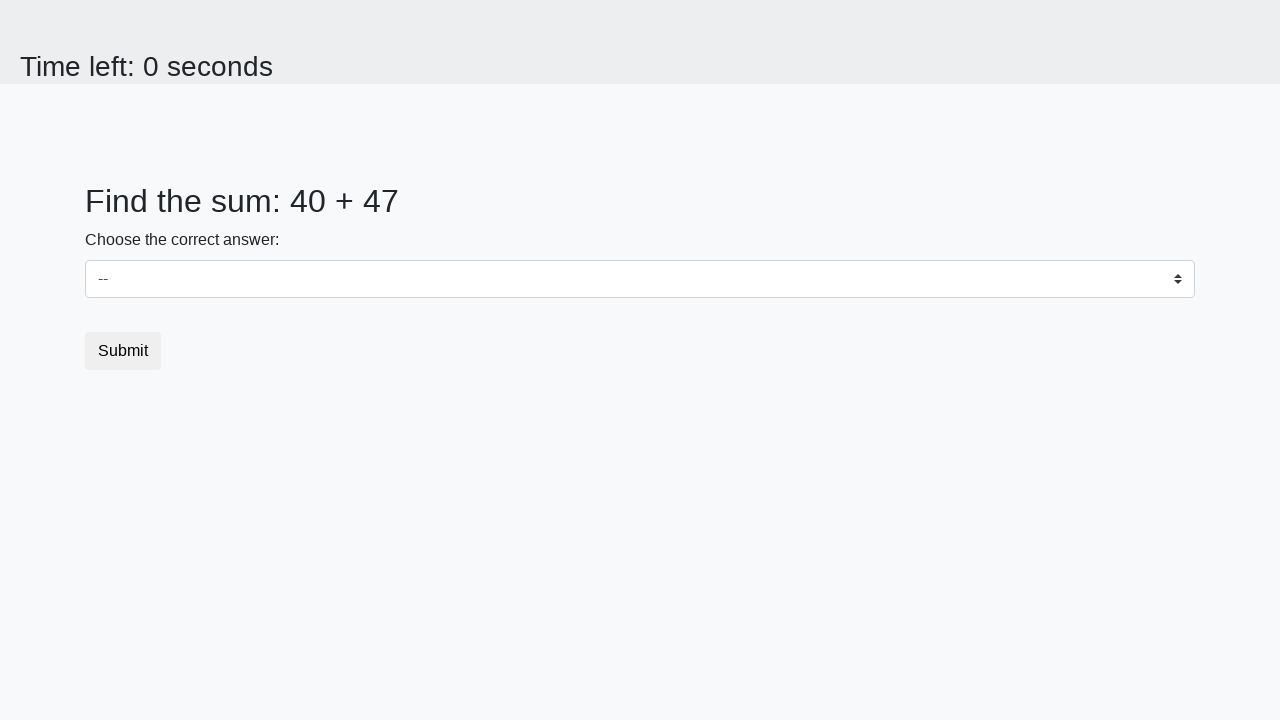

Calculated sum of 40 + 47 = 87
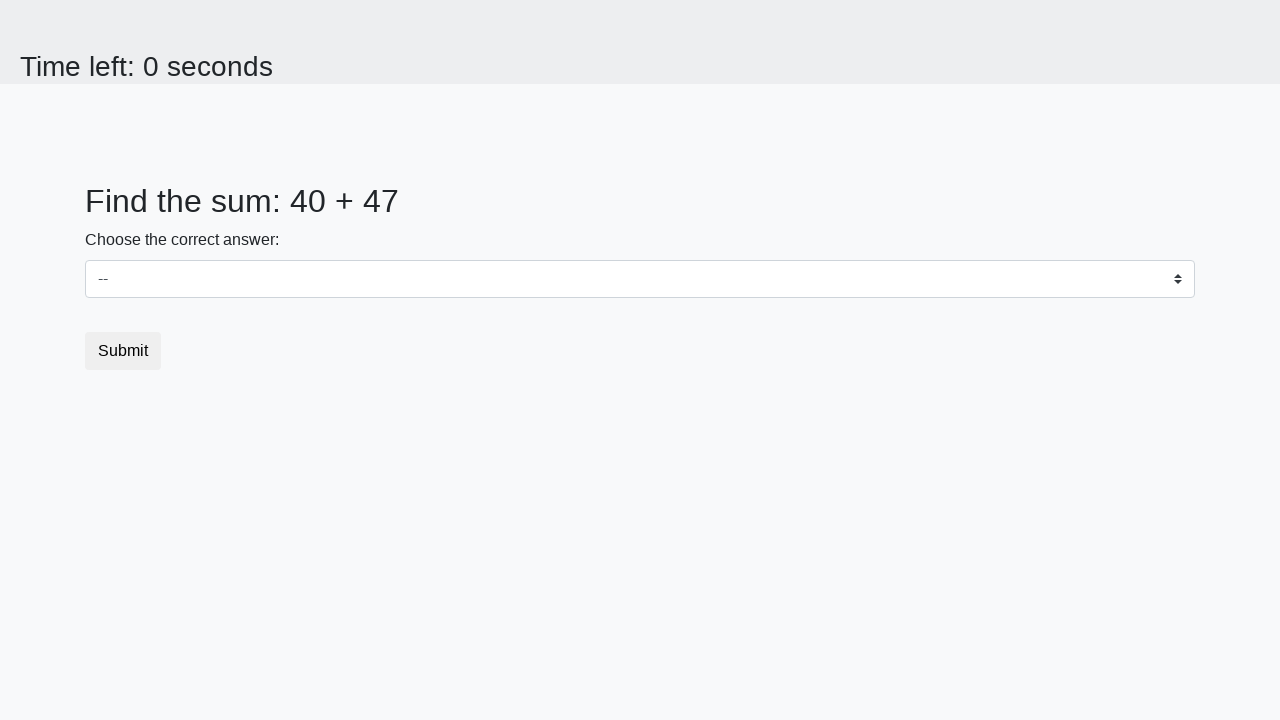

Selected calculated sum 87 from dropdown menu on select
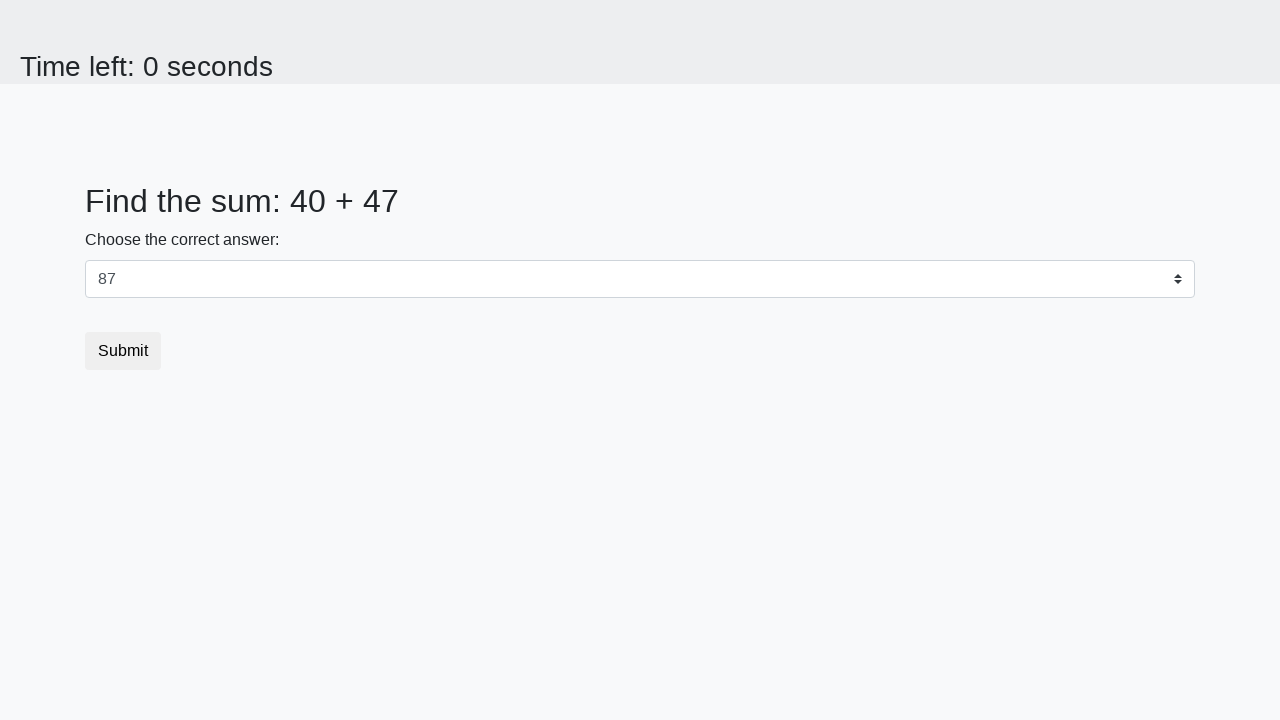

Clicked submit button to complete form at (123, 351) on button
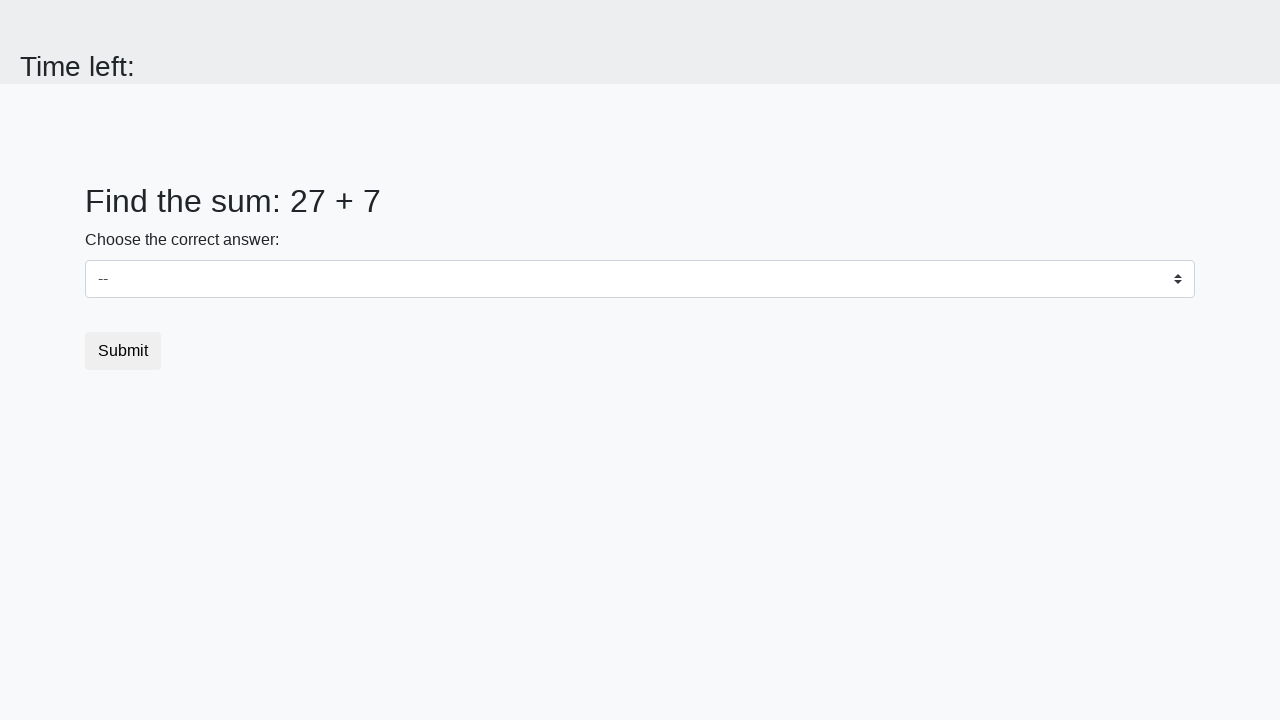

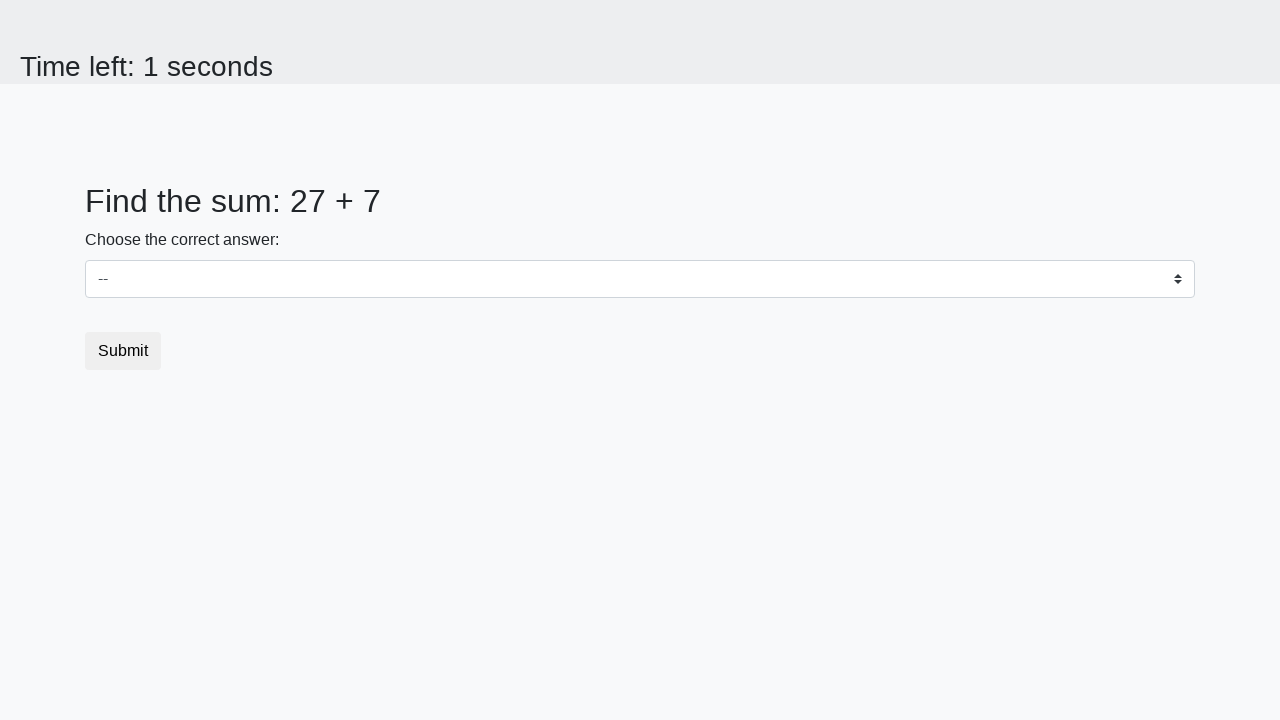